Tests the search/filter functionality on an offers page by entering "Rice" in the search field and verifying that all displayed vegetable items contain "Rice" in their name.

Starting URL: https://rahulshettyacademy.com/seleniumPractise/#/offers

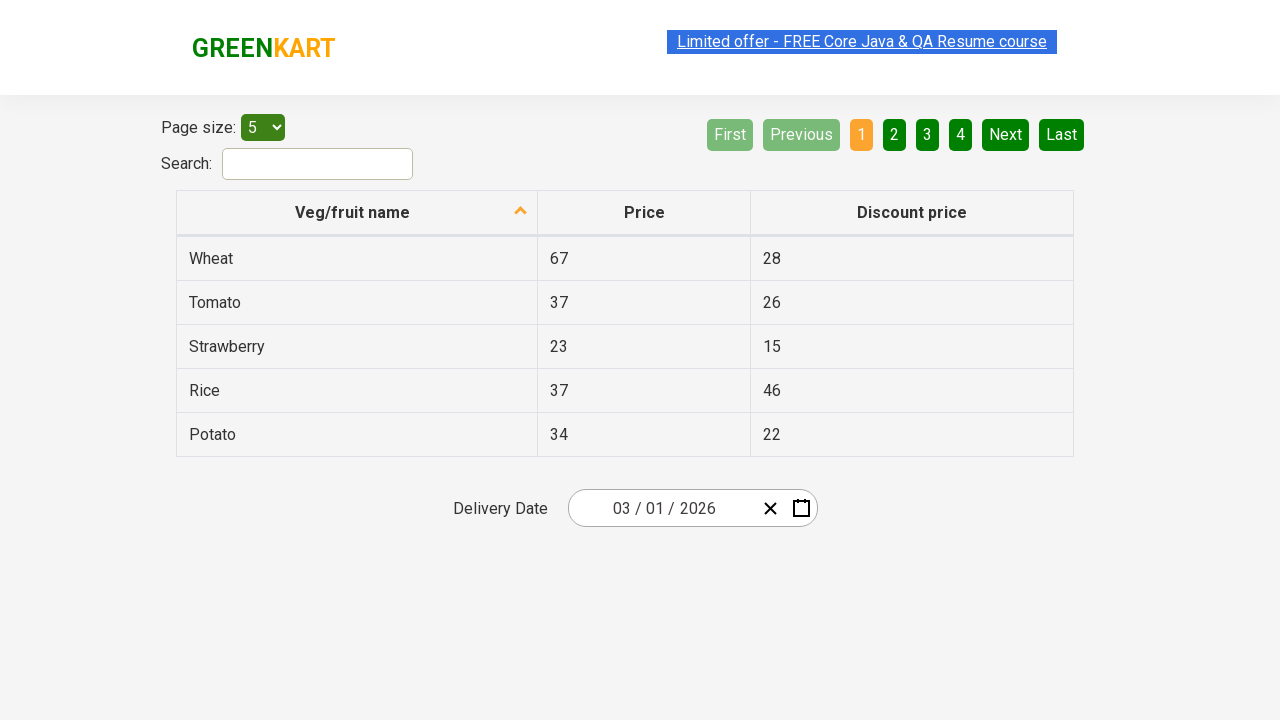

Filled search field with 'Rice' on #search-field
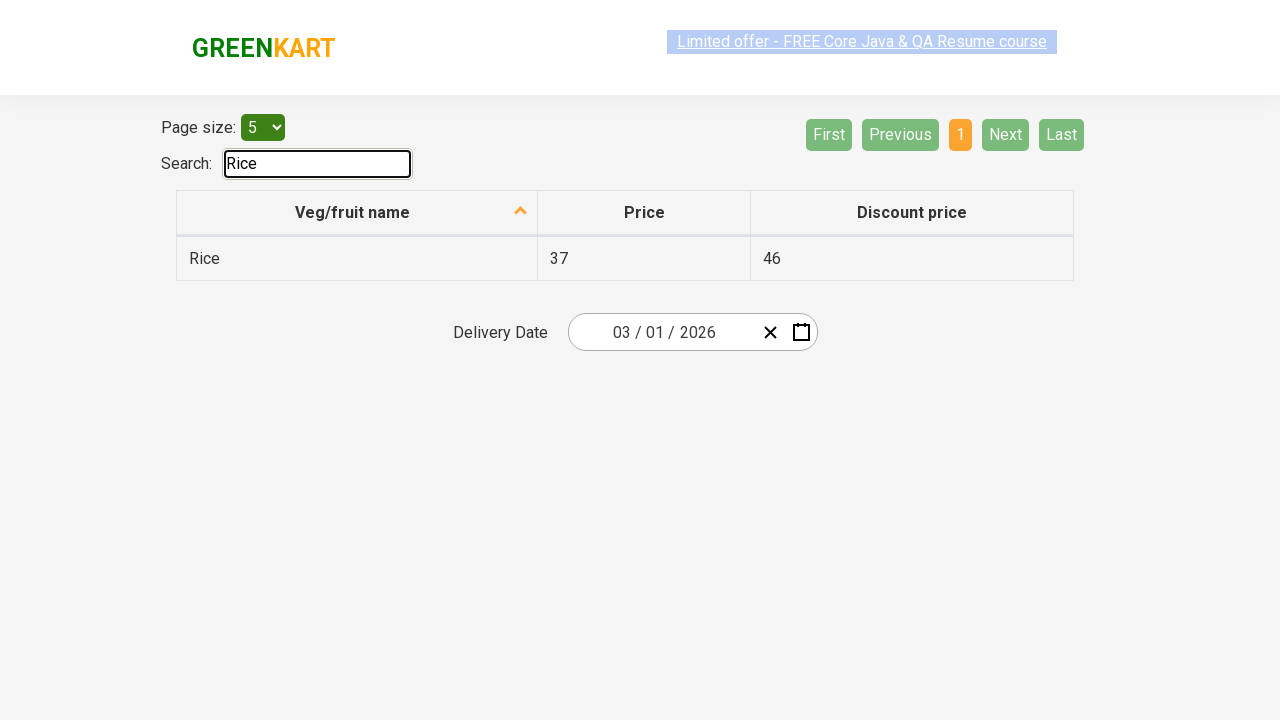

Waited 500ms for filter to apply
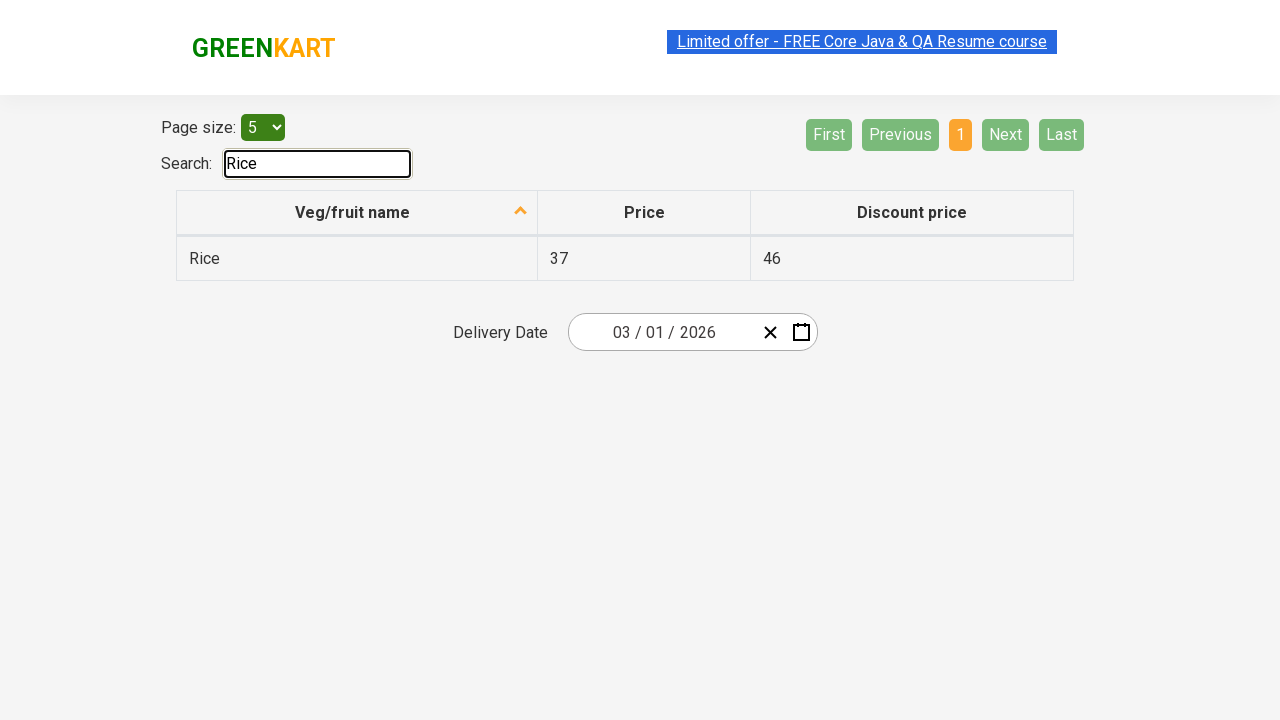

Retrieved all vegetable items from first column of filtered results
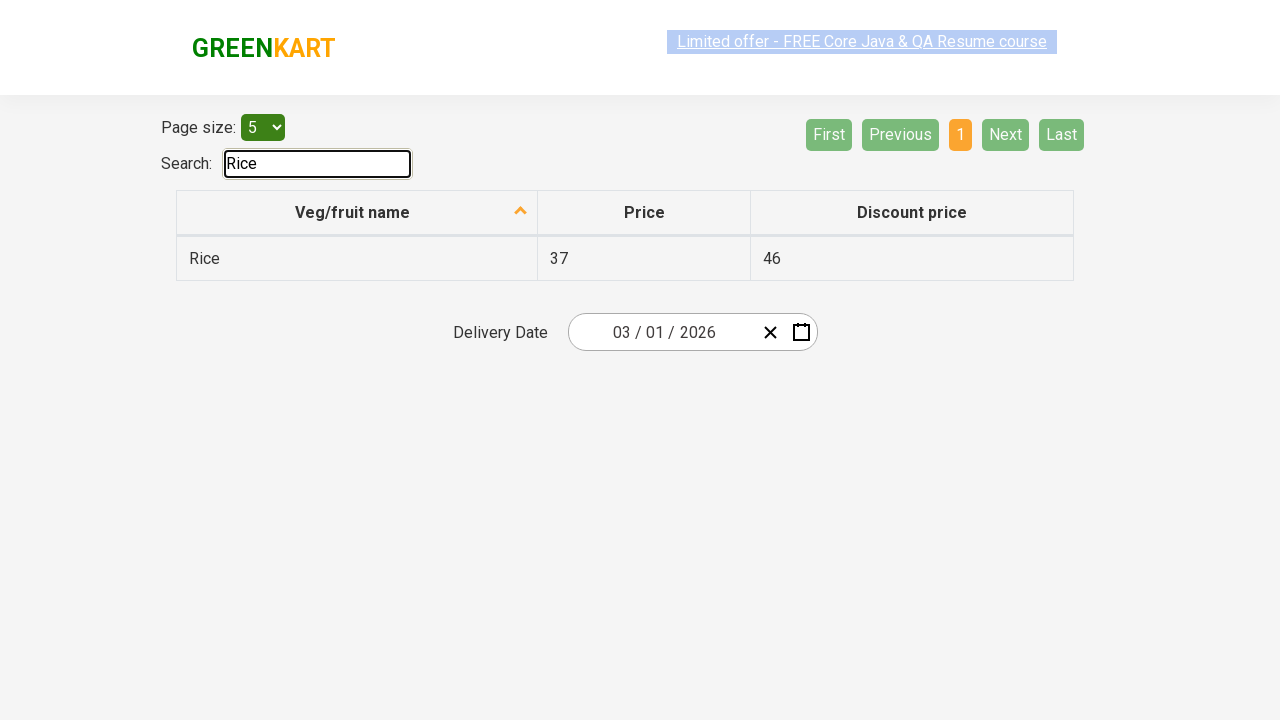

Verified that 'Rice' contains 'Rice'
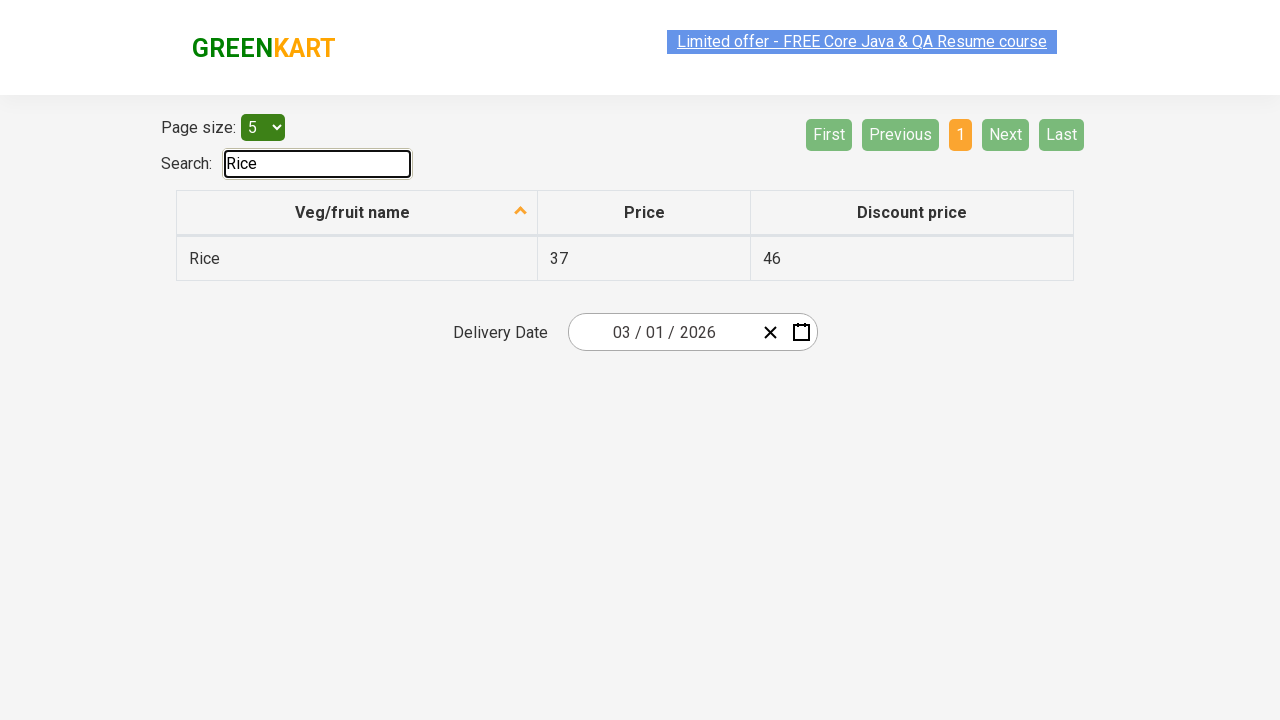

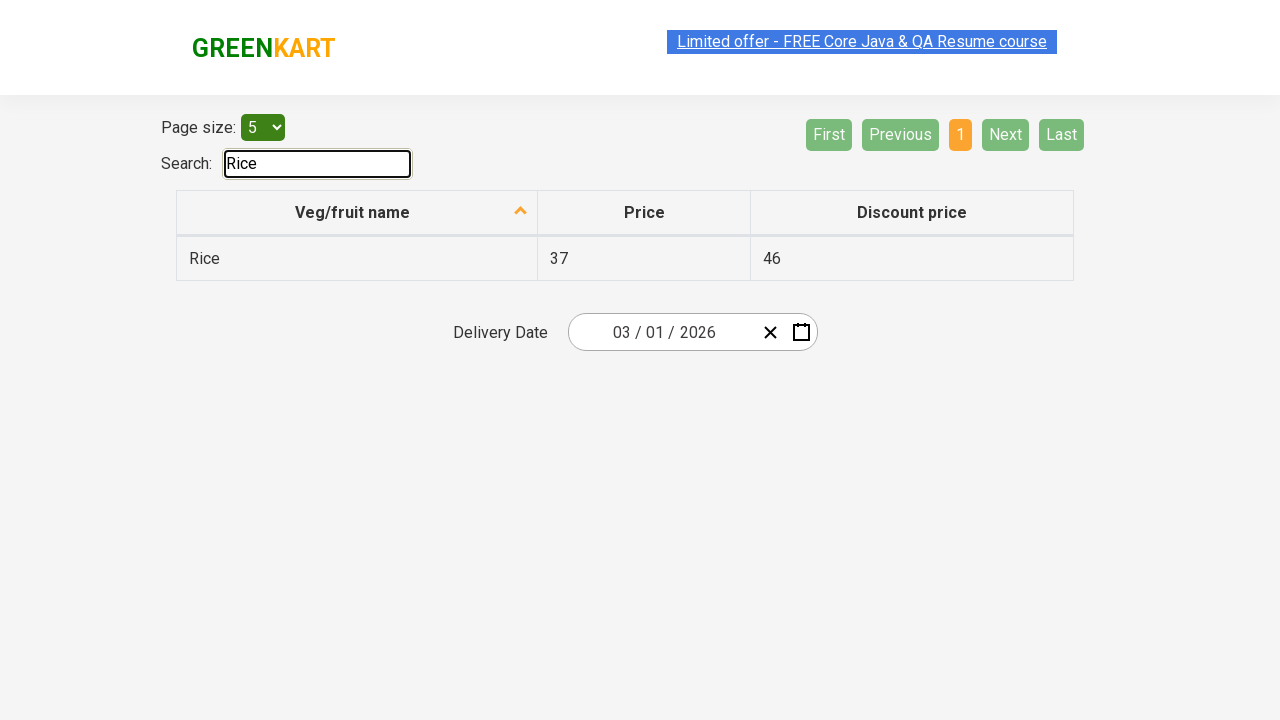